Tests e-commerce shopping flow by searching for products, adding Cashews to cart, and proceeding through checkout to place an order.

Starting URL: https://rahulshettyacademy.com/seleniumPractise/#/

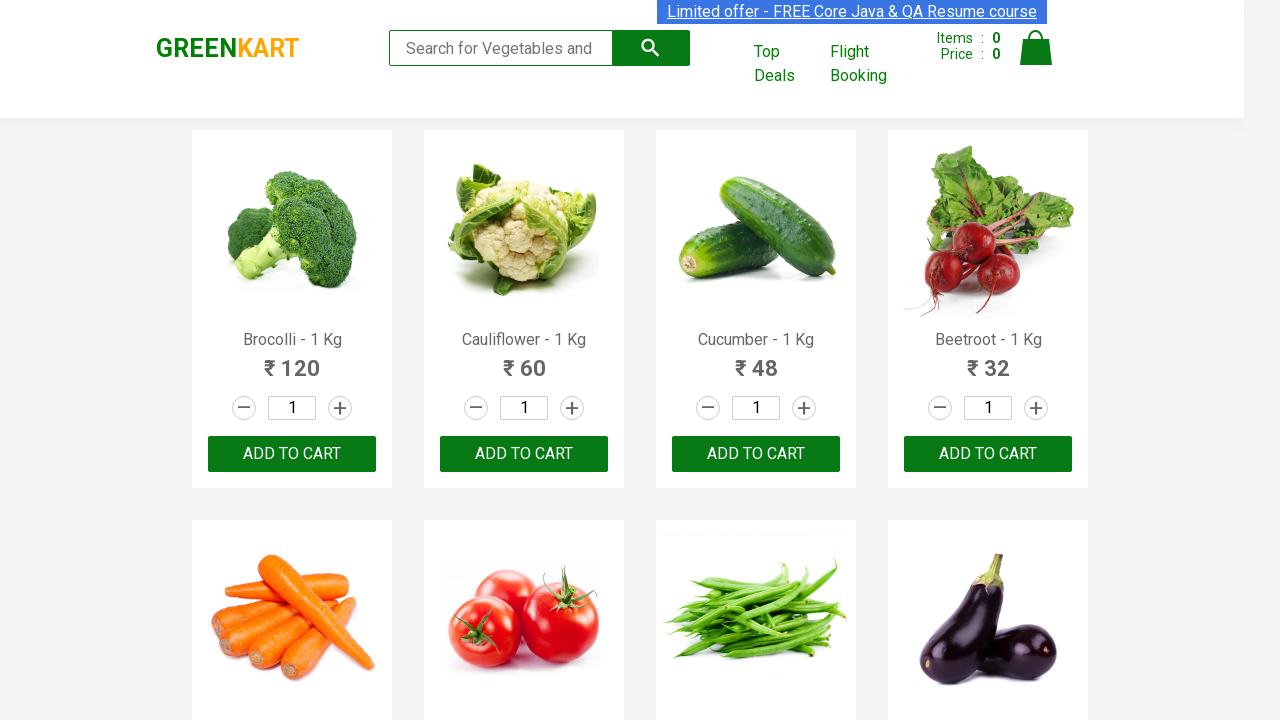

Filled search box with 'ca' to search for products on .search-keyword
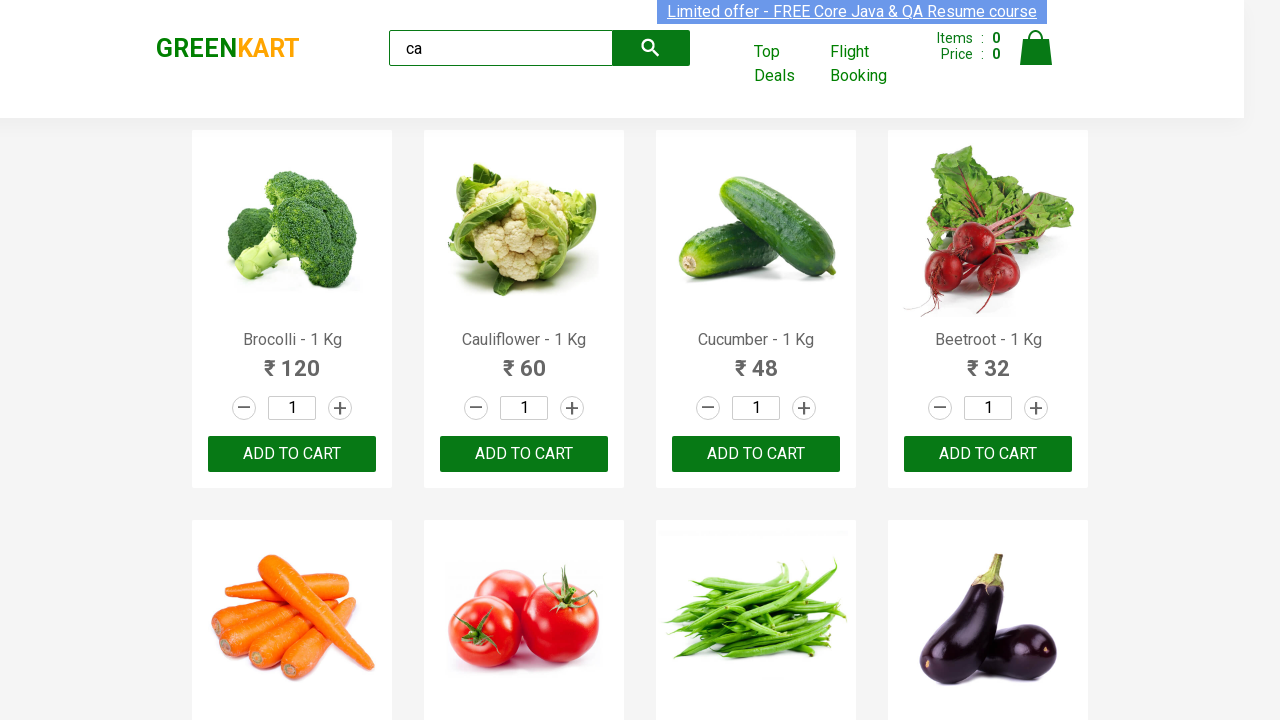

Waited 2 seconds for products to load
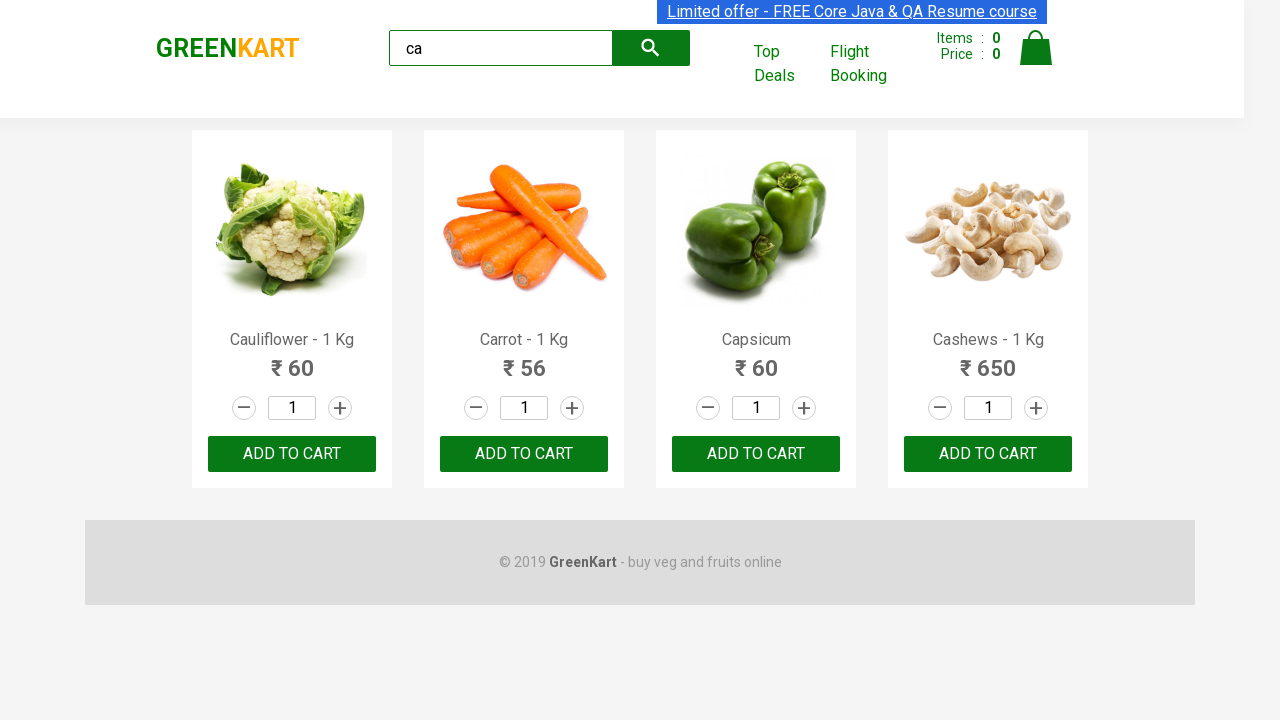

Confirmed products appeared on page
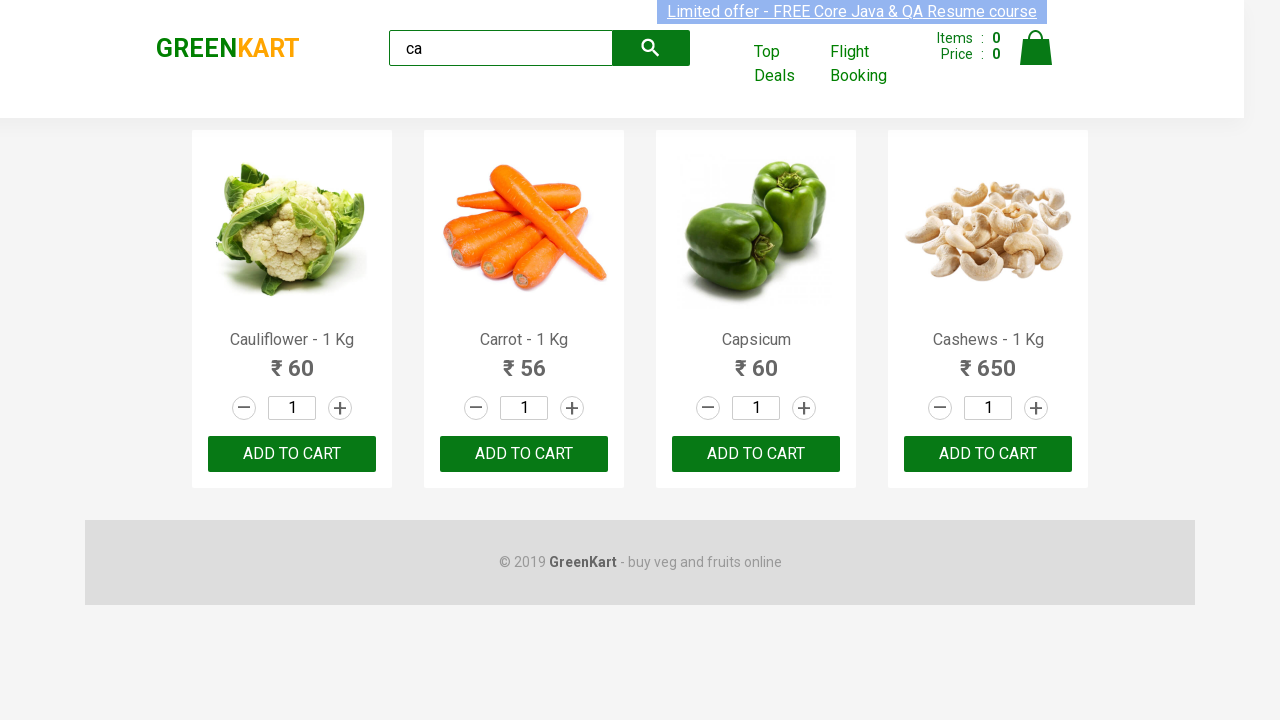

Retrieved list of all products
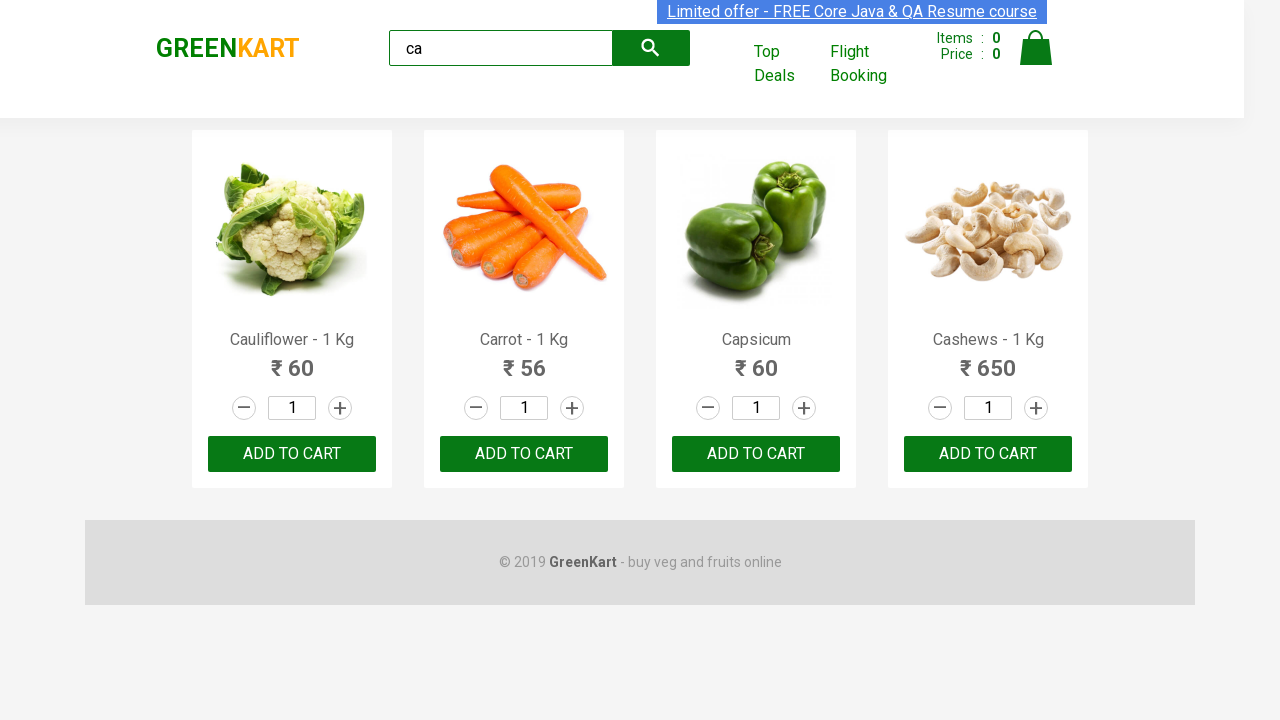

Found Cashews product and clicked add to cart button at (988, 454) on .products .product >> nth=3 >> button
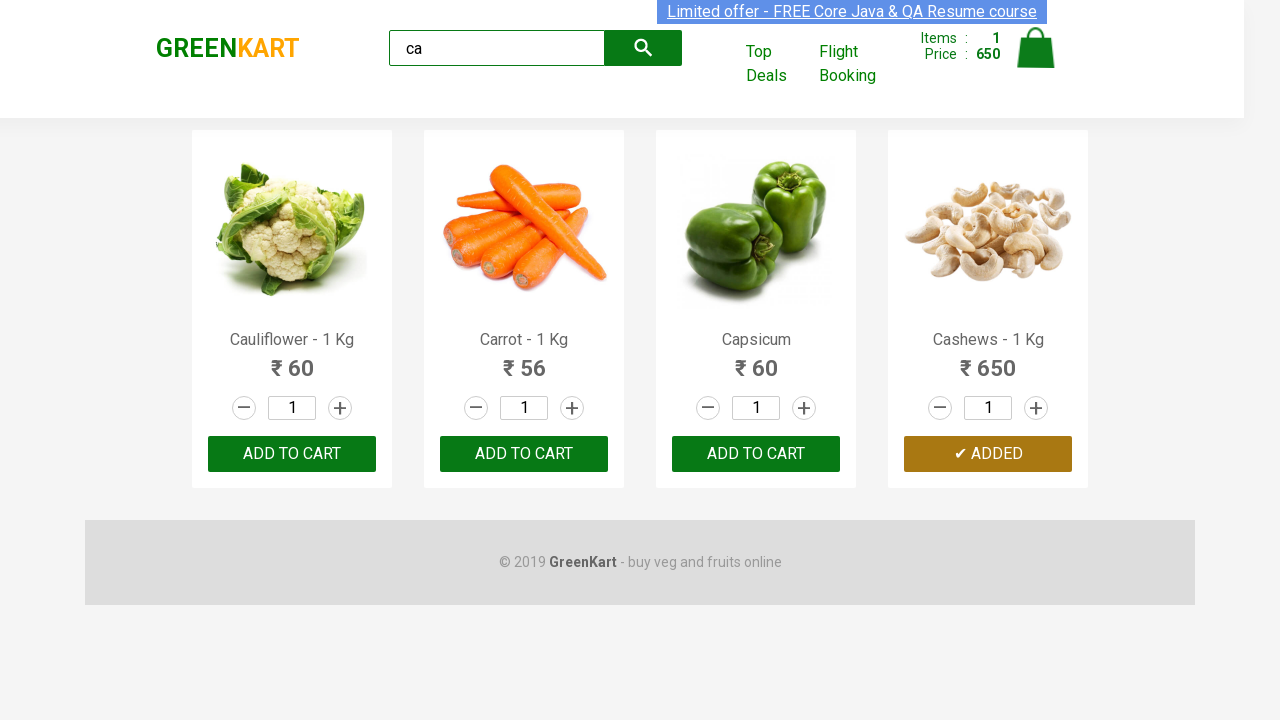

Clicked cart icon to view shopping cart at (1036, 48) on .cart-icon > img
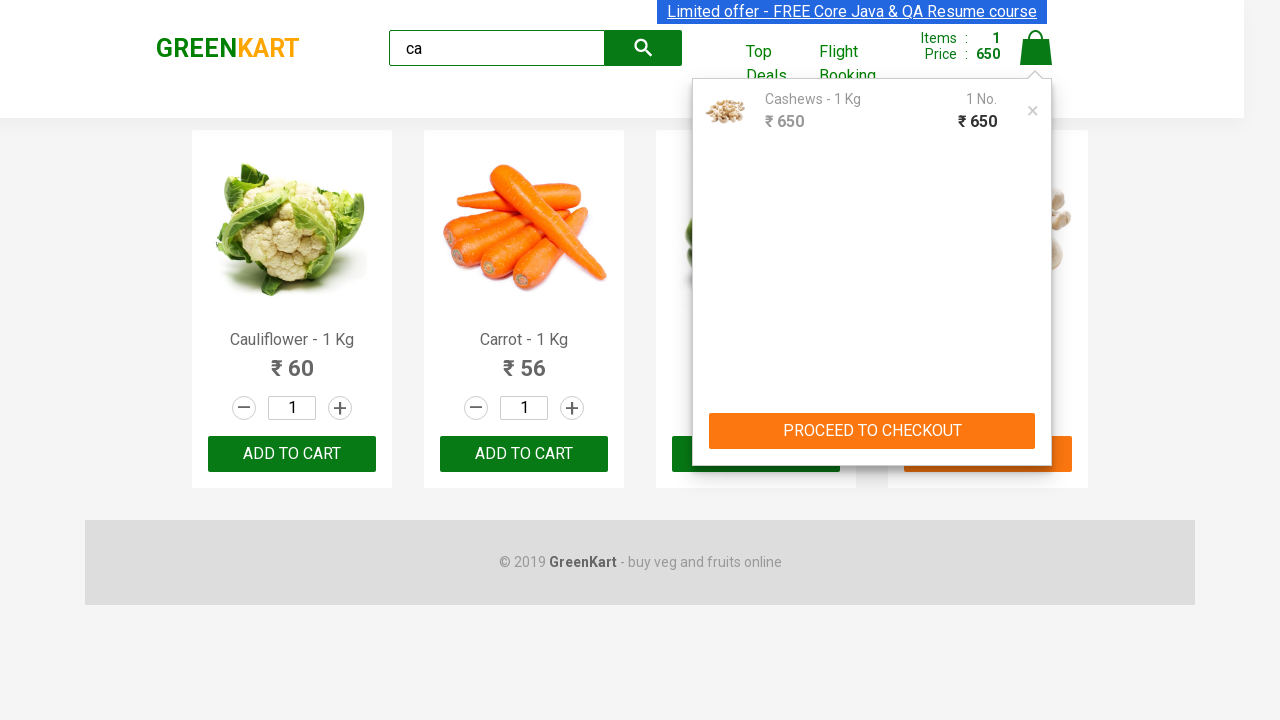

Clicked 'PROCEED TO CHECKOUT' button at (872, 431) on text=PROCEED TO CHECKOUT
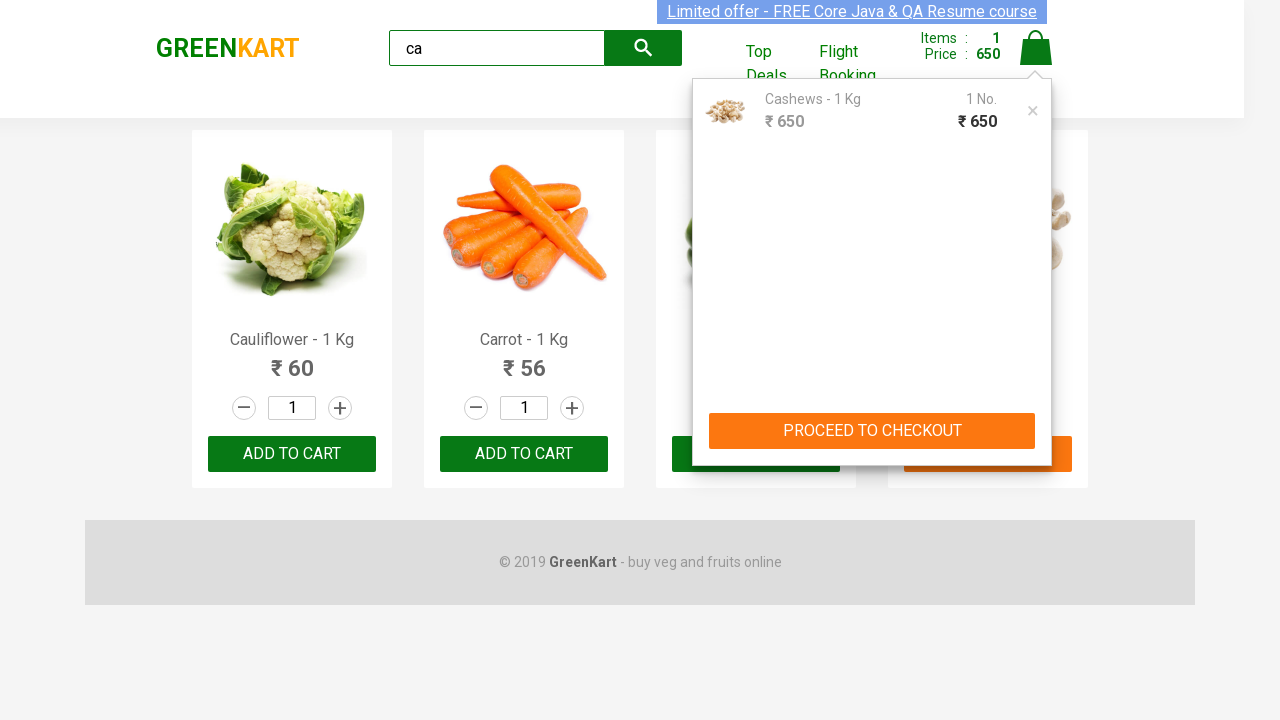

Clicked 'Place Order' button to complete purchase at (1036, 420) on text=Place Order
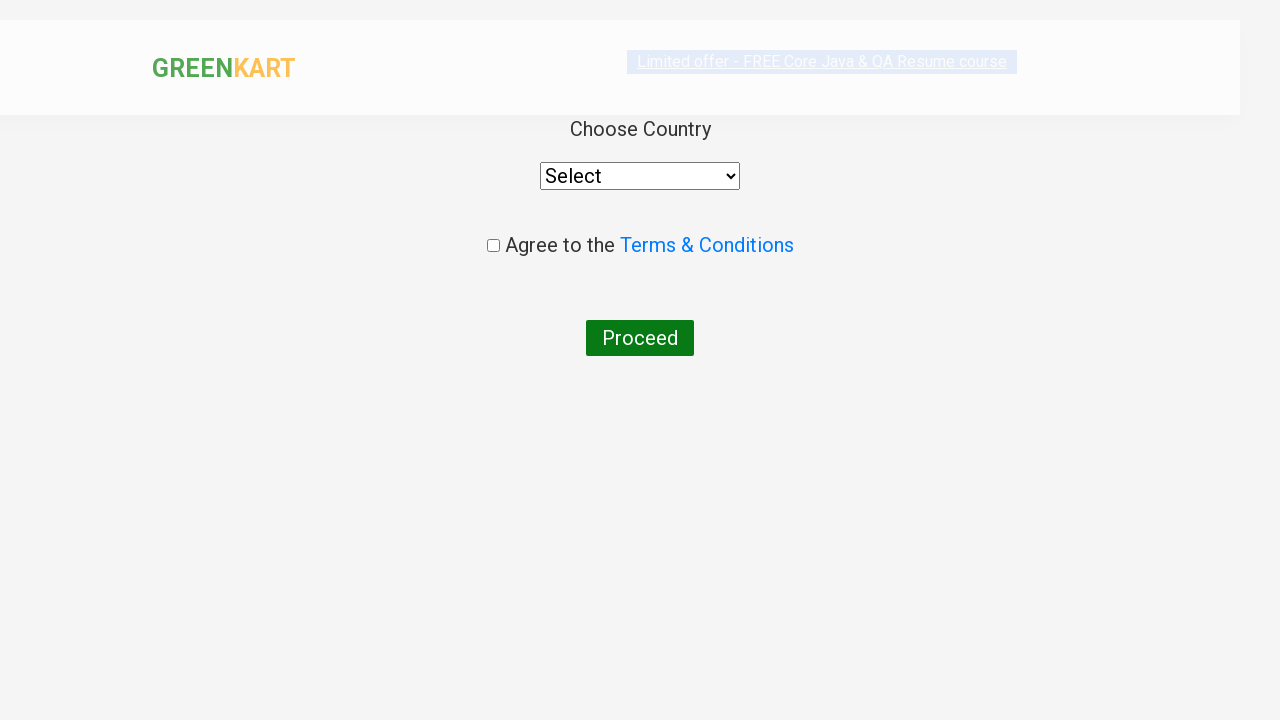

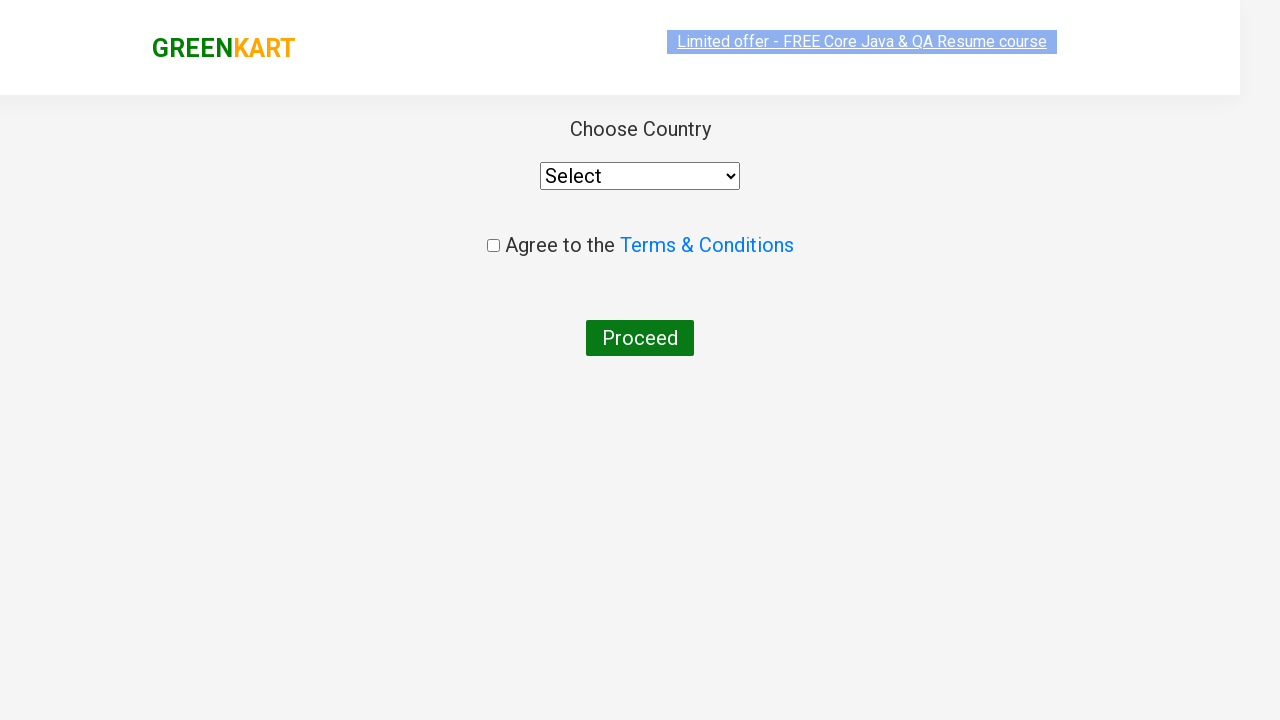